Tests checkbox interaction by iterating through all checkboxes with the name 'sports' on an HTML tutorial page, clicking each one and counting the total number of checkboxes found.

Starting URL: http://www.tizag.com/htmlT/htmlcheckboxes.php

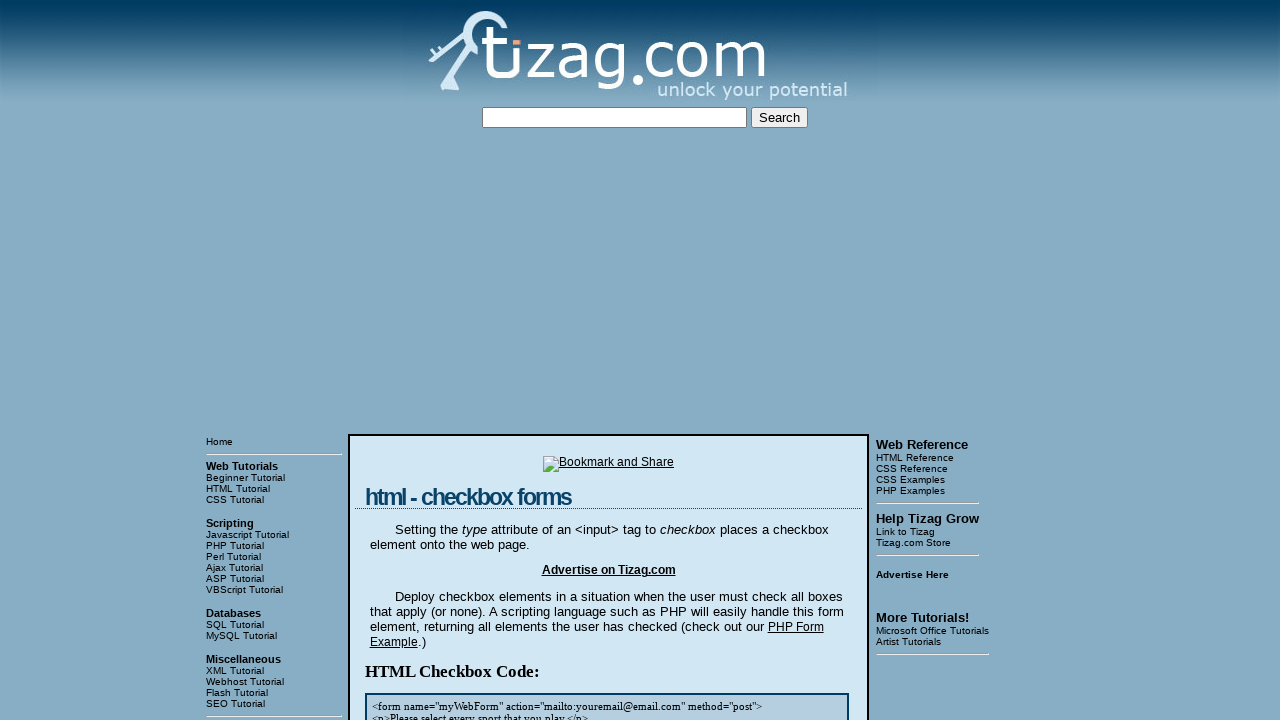

Navigated to HTML checkboxes tutorial page
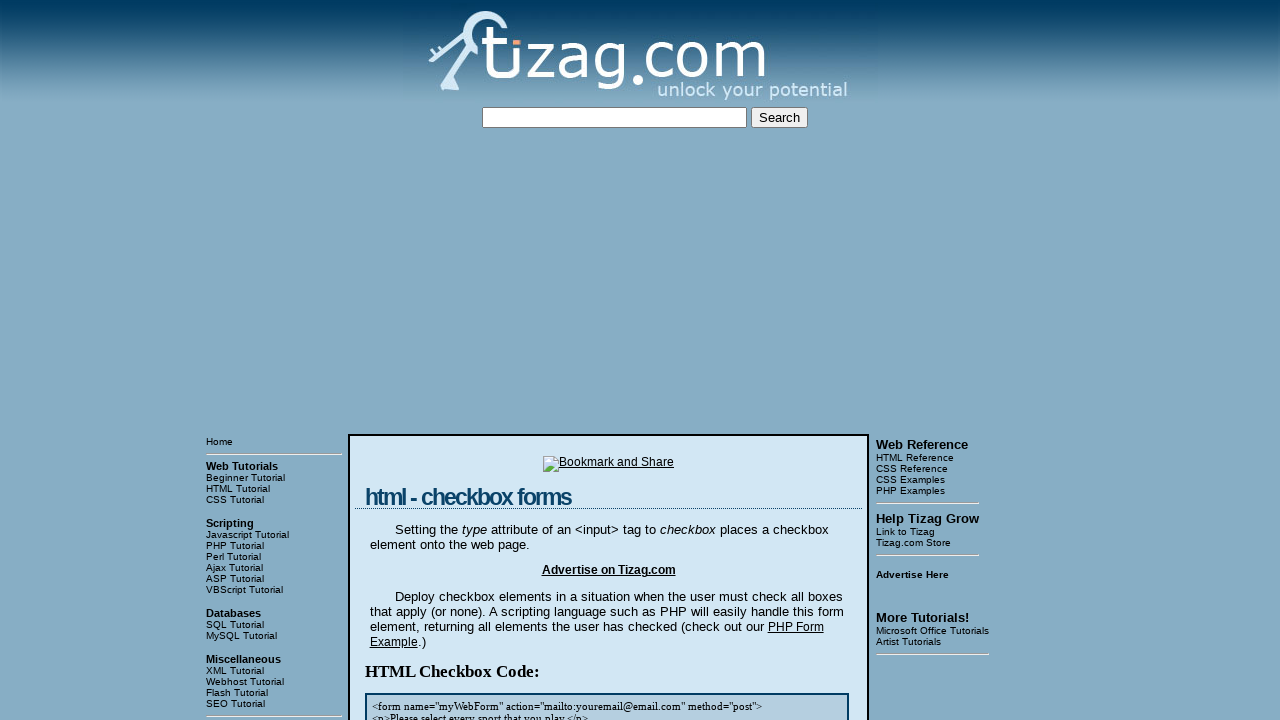

Clicked sports checkbox 1 at (422, 360) on (//input[@name='sports'])[1]
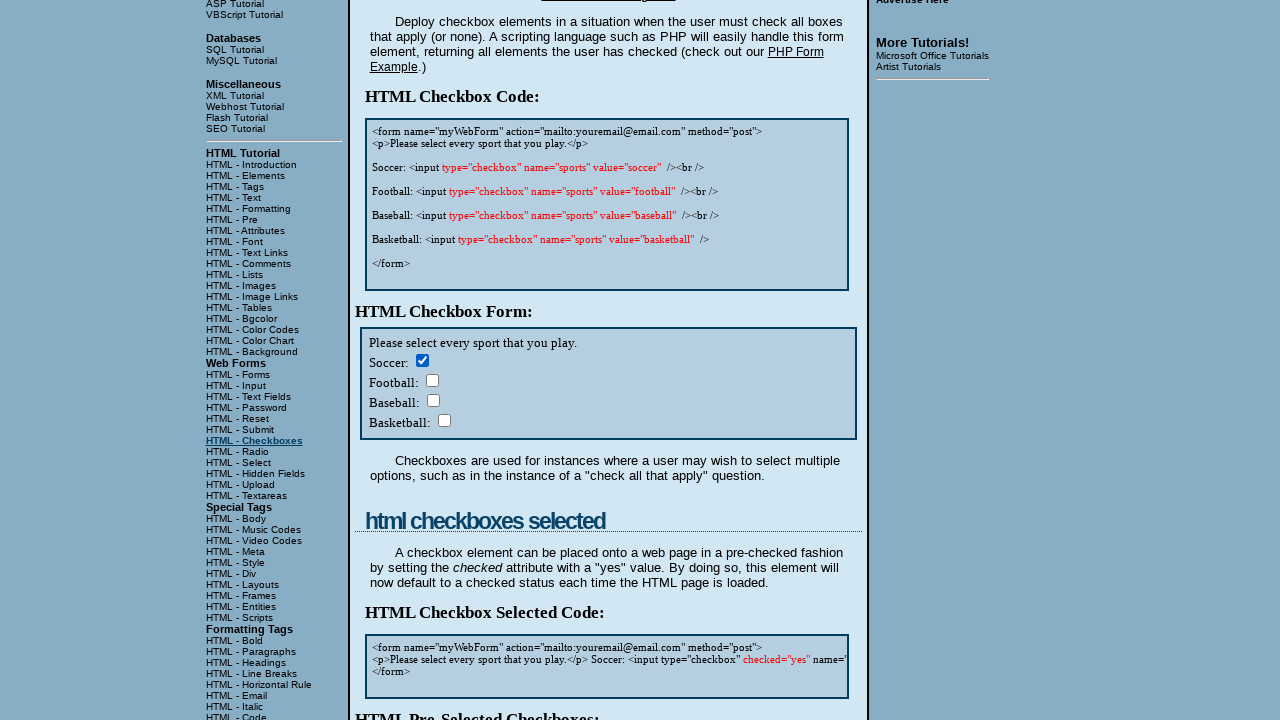

Clicked sports checkbox 2 at (432, 380) on (//input[@name='sports'])[2]
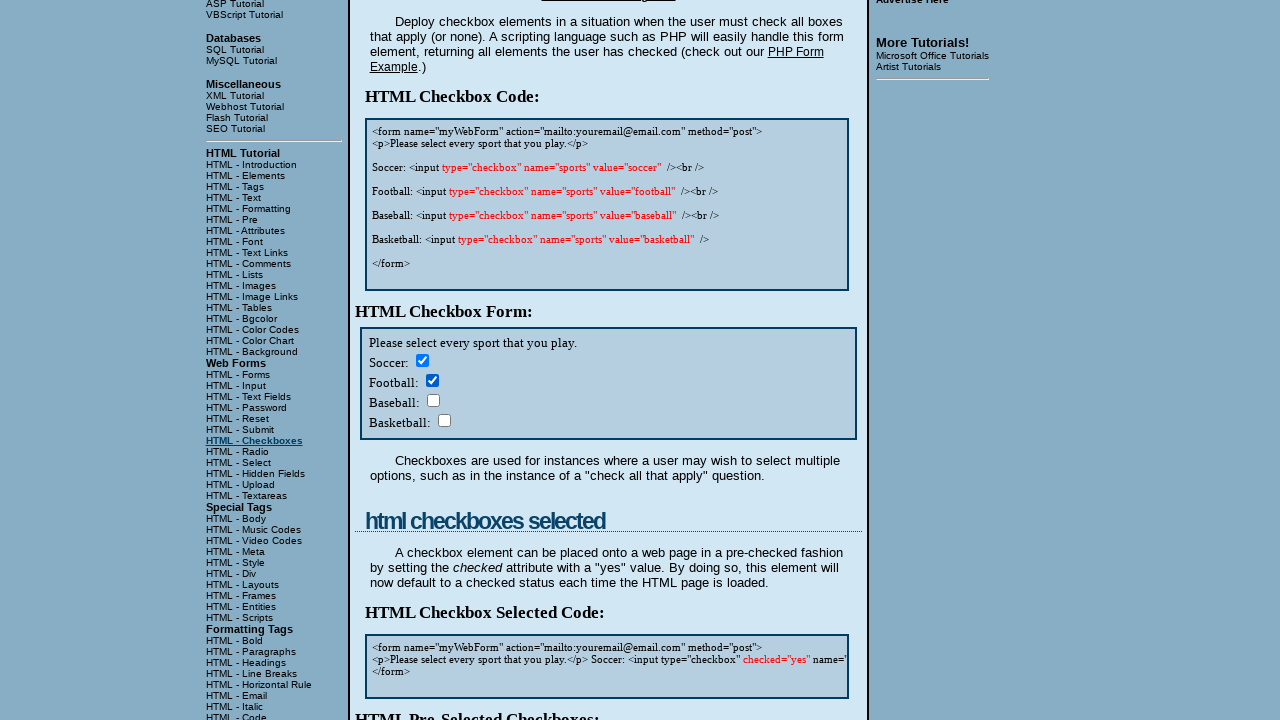

Clicked sports checkbox 3 at (433, 400) on (//input[@name='sports'])[3]
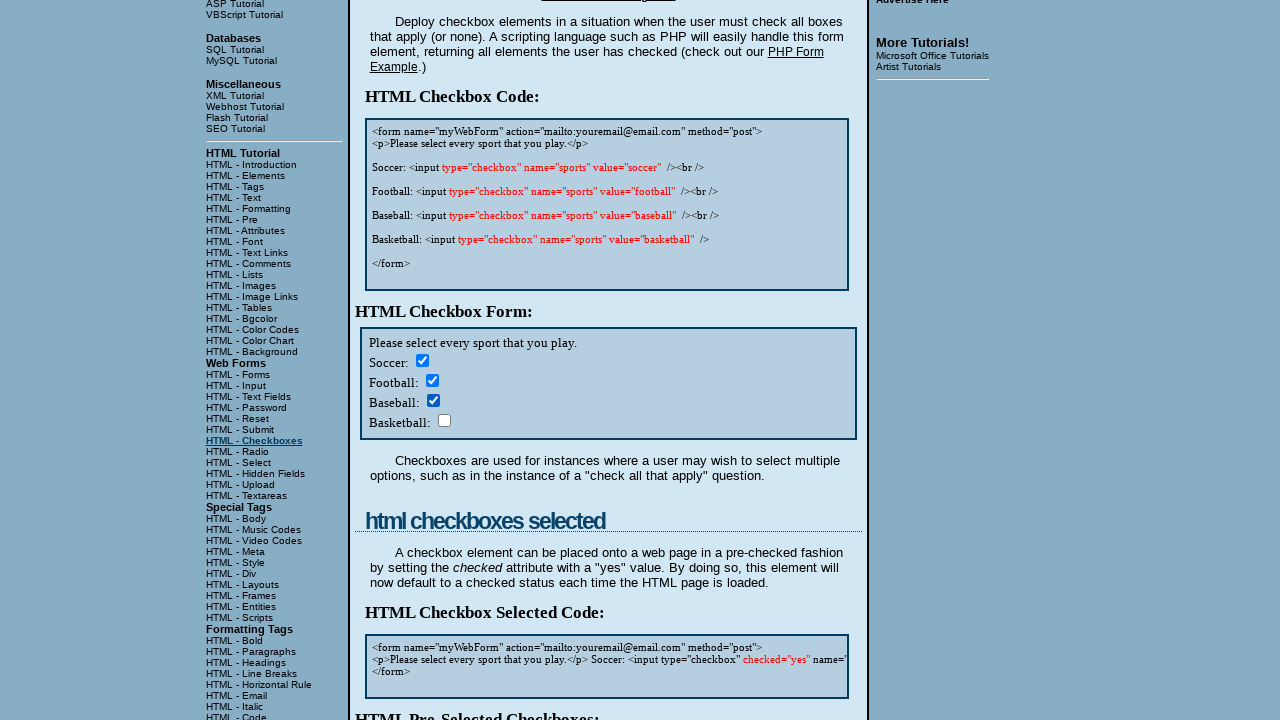

Clicked sports checkbox 4 at (444, 420) on (//input[@name='sports'])[4]
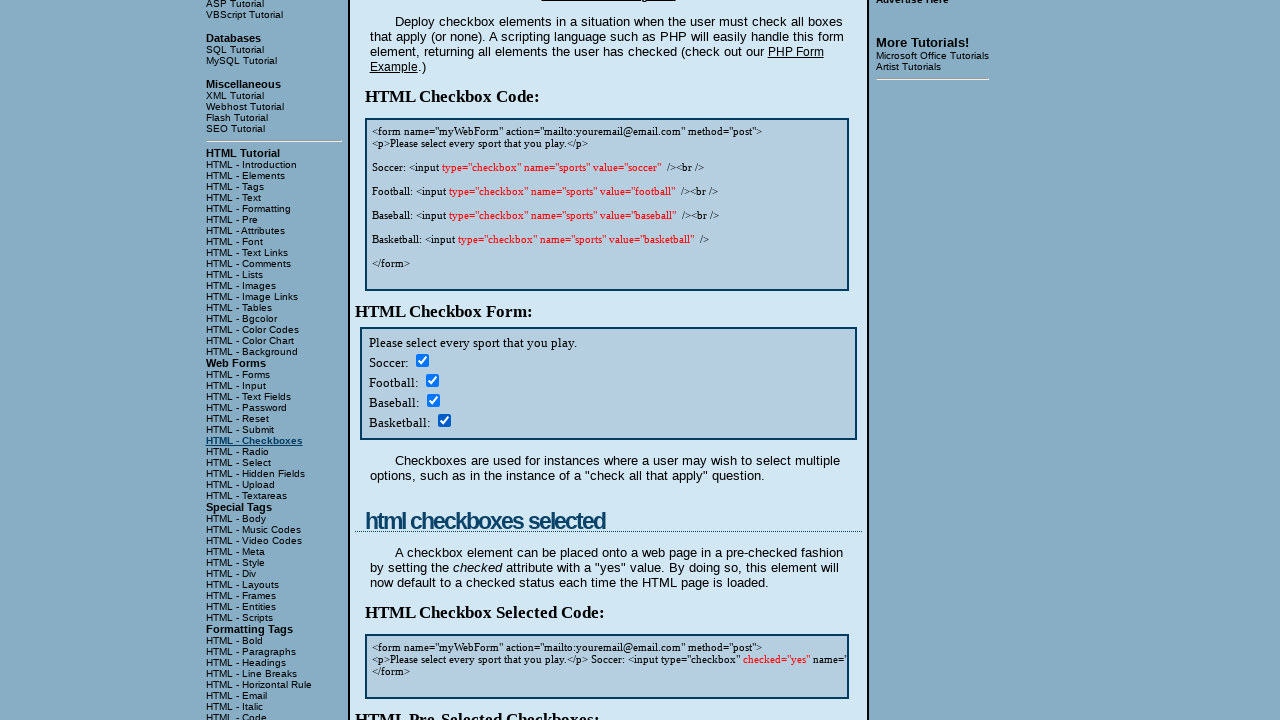

Clicked sports checkbox 5 at (422, 360) on (//input[@name='sports'])[5]
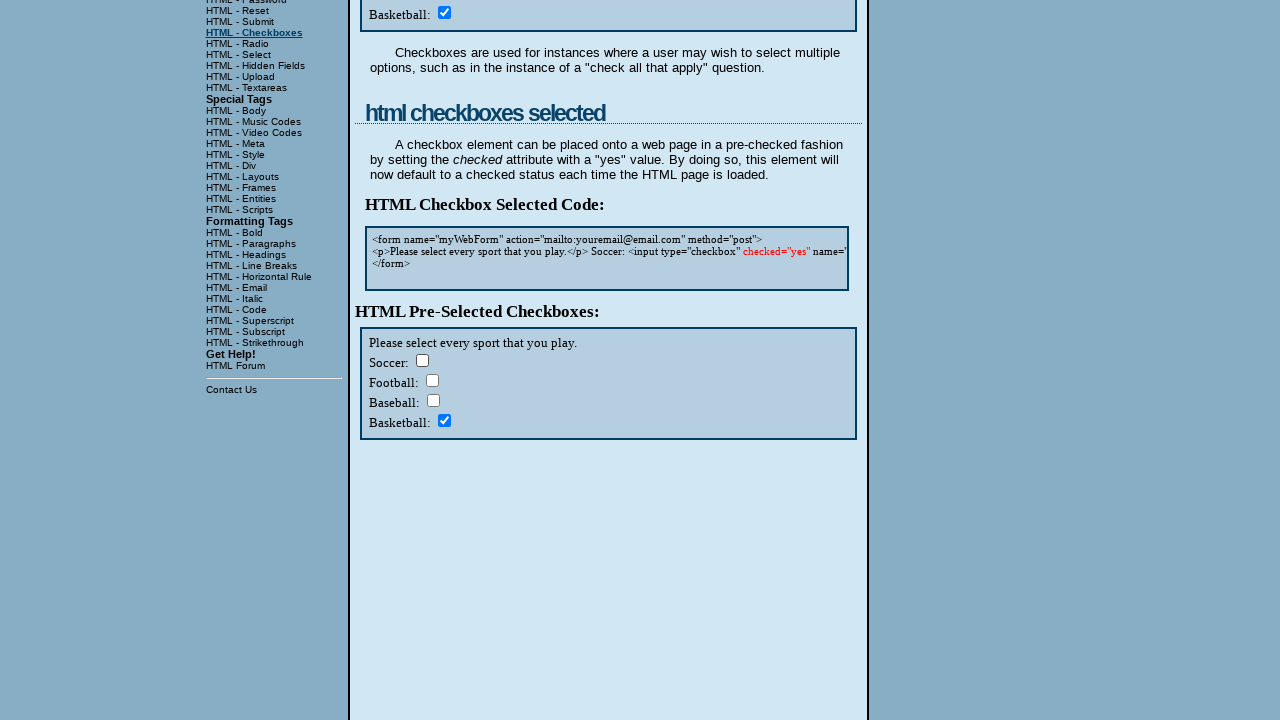

Clicked sports checkbox 6 at (432, 380) on (//input[@name='sports'])[6]
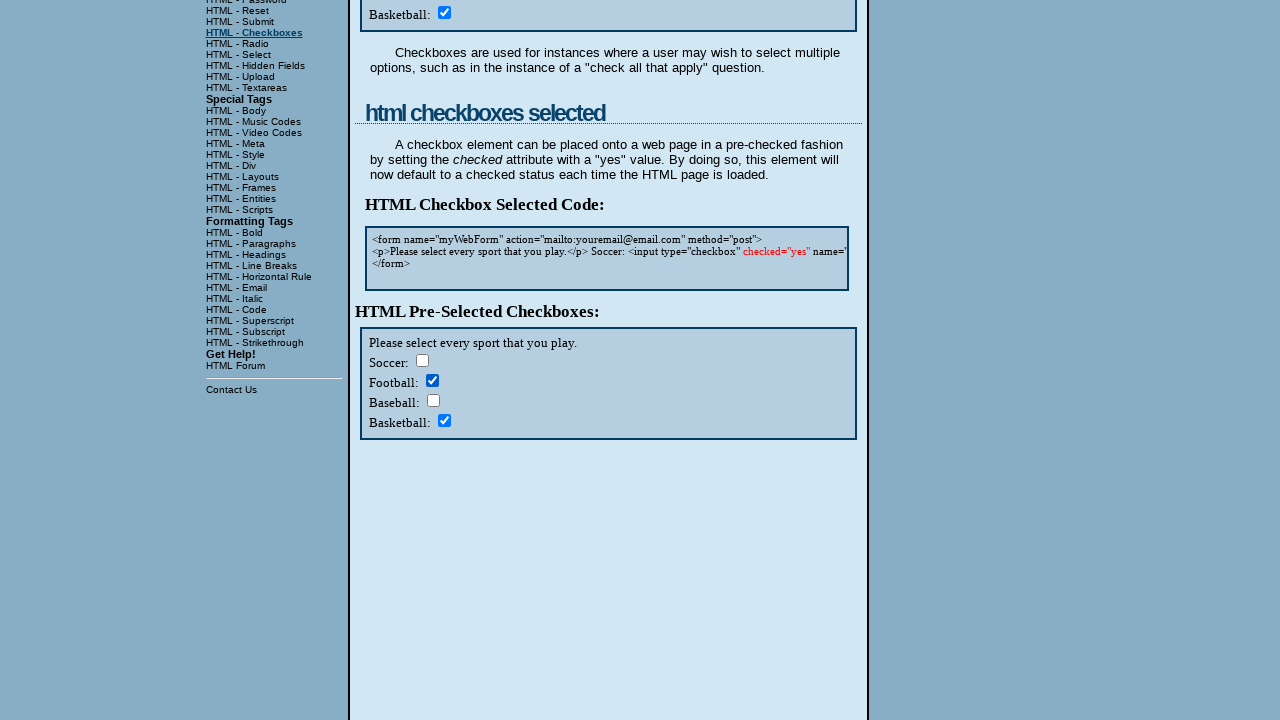

Clicked sports checkbox 7 at (433, 400) on (//input[@name='sports'])[7]
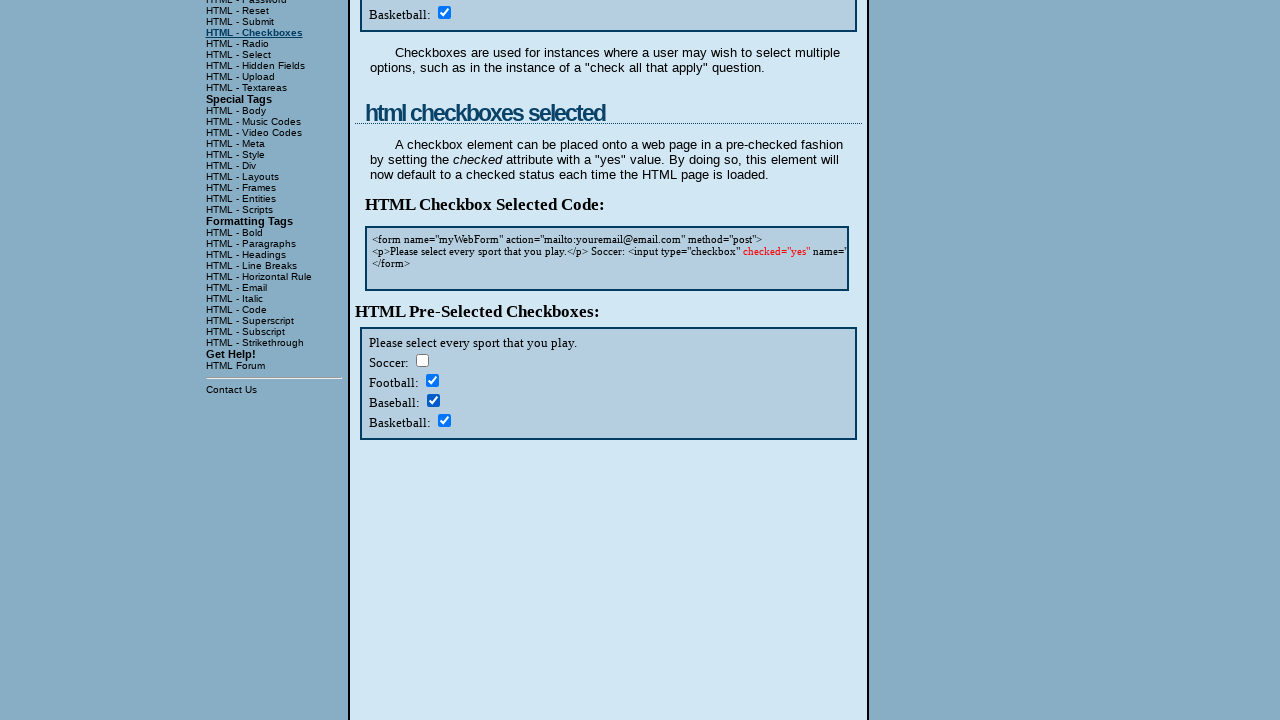

Clicked sports checkbox 8 at (444, 420) on (//input[@name='sports'])[8]
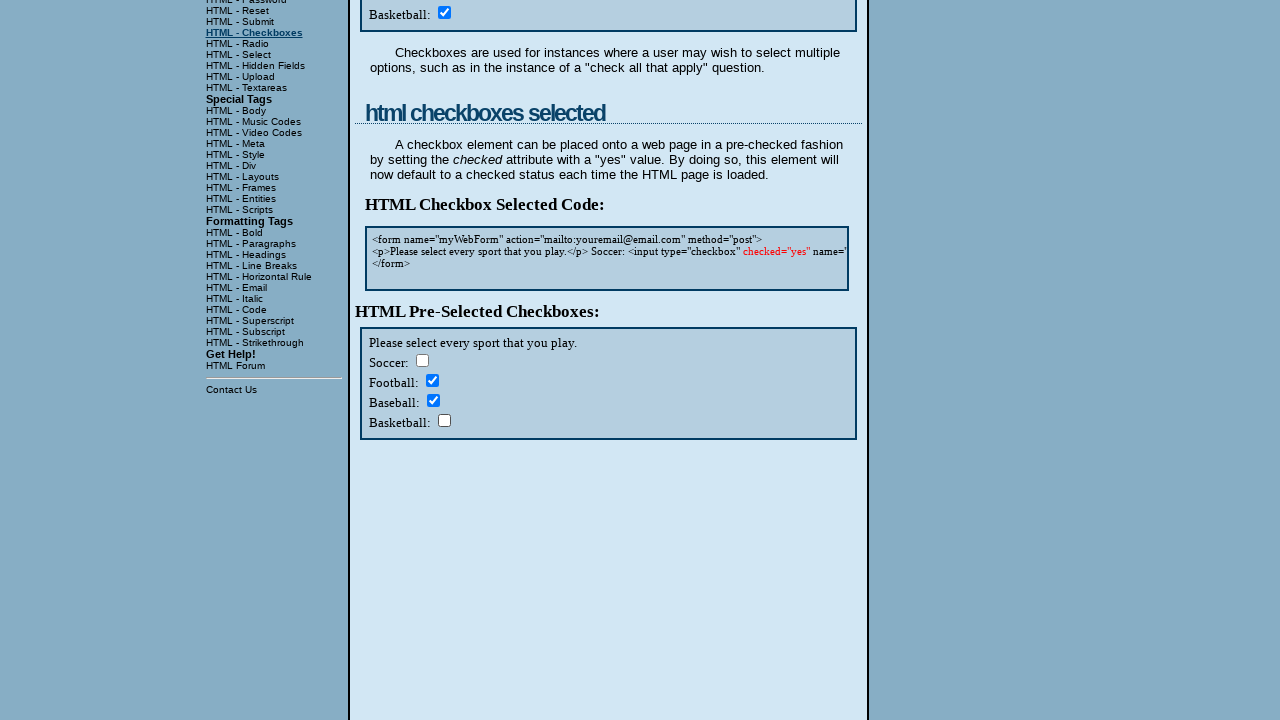

Completed iteration through all 8 sports checkboxes
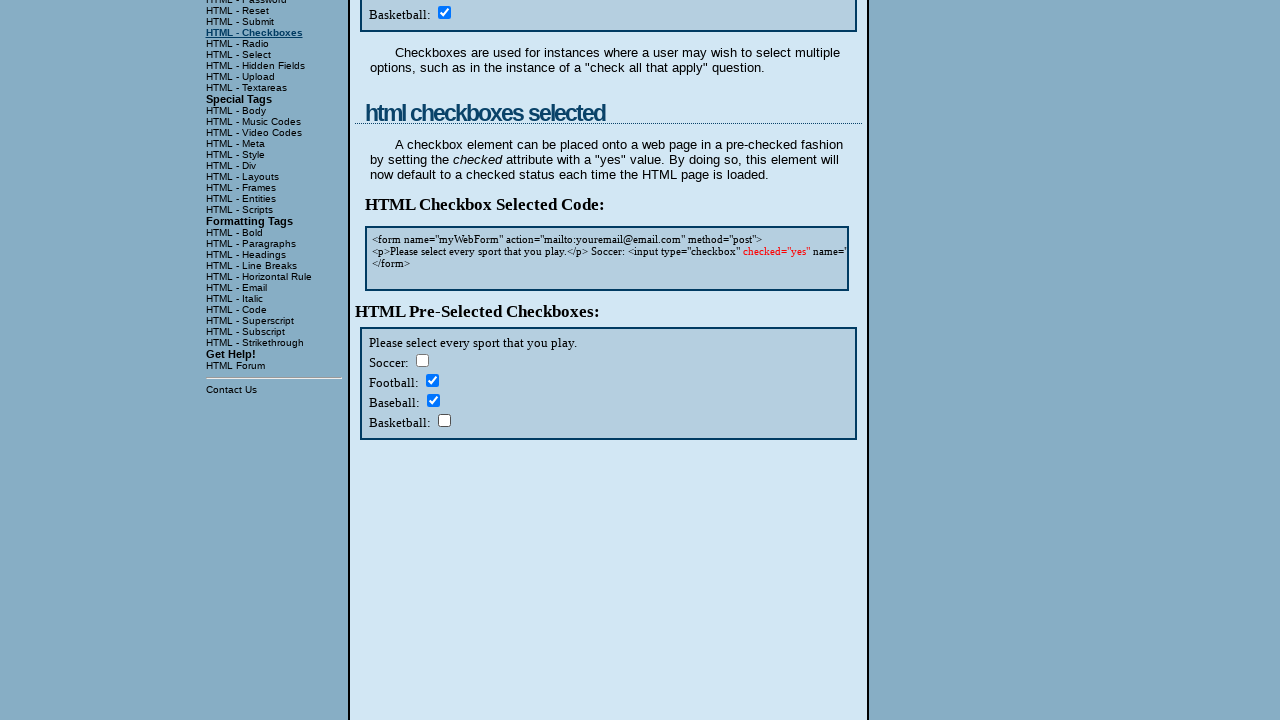

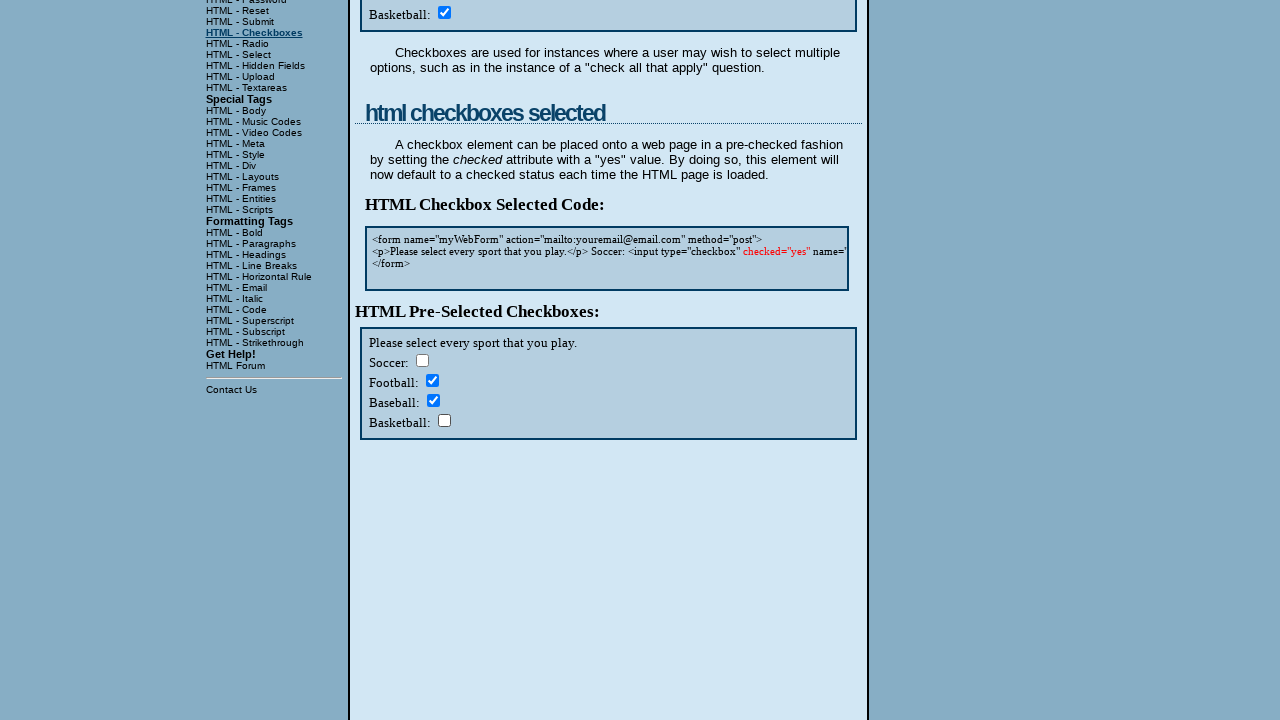